Tests the search functionality on python.org by searching for "python", navigating back, then searching for "anaconda" to verify the search feature works with multiple queries.

Starting URL: https://www.python.org/

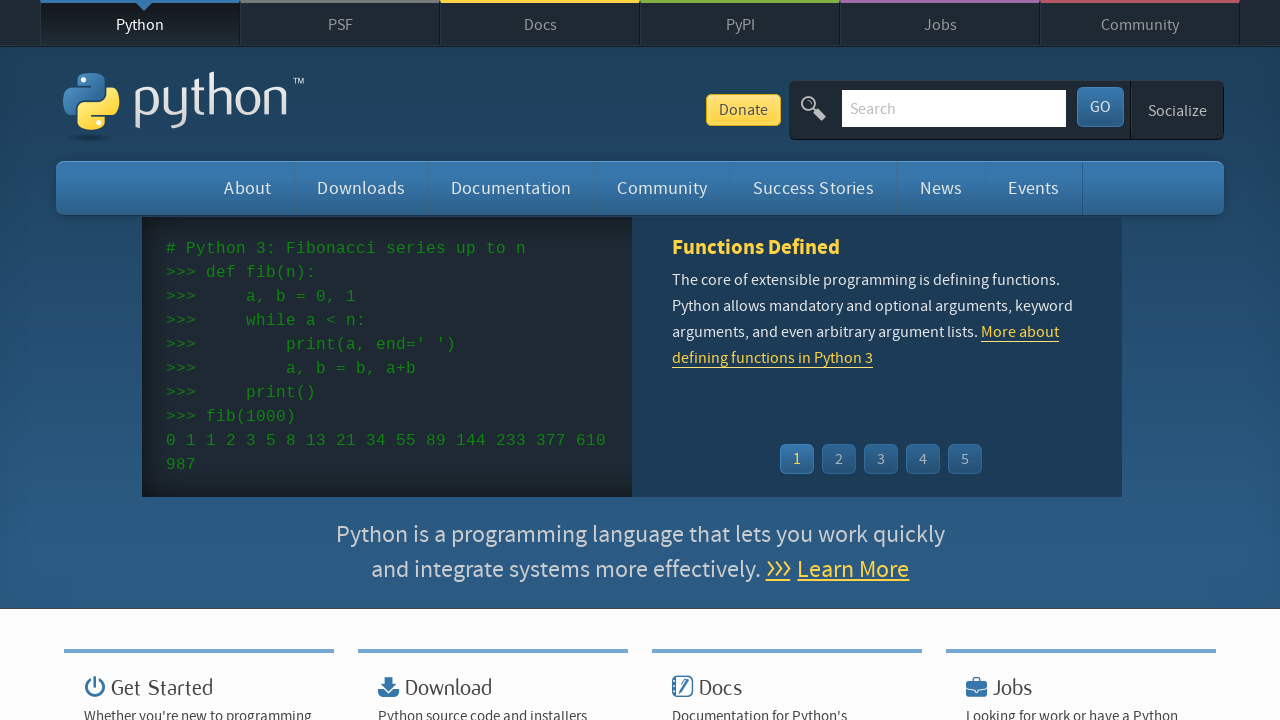

Clicked on search field at (954, 108) on #id-search-field
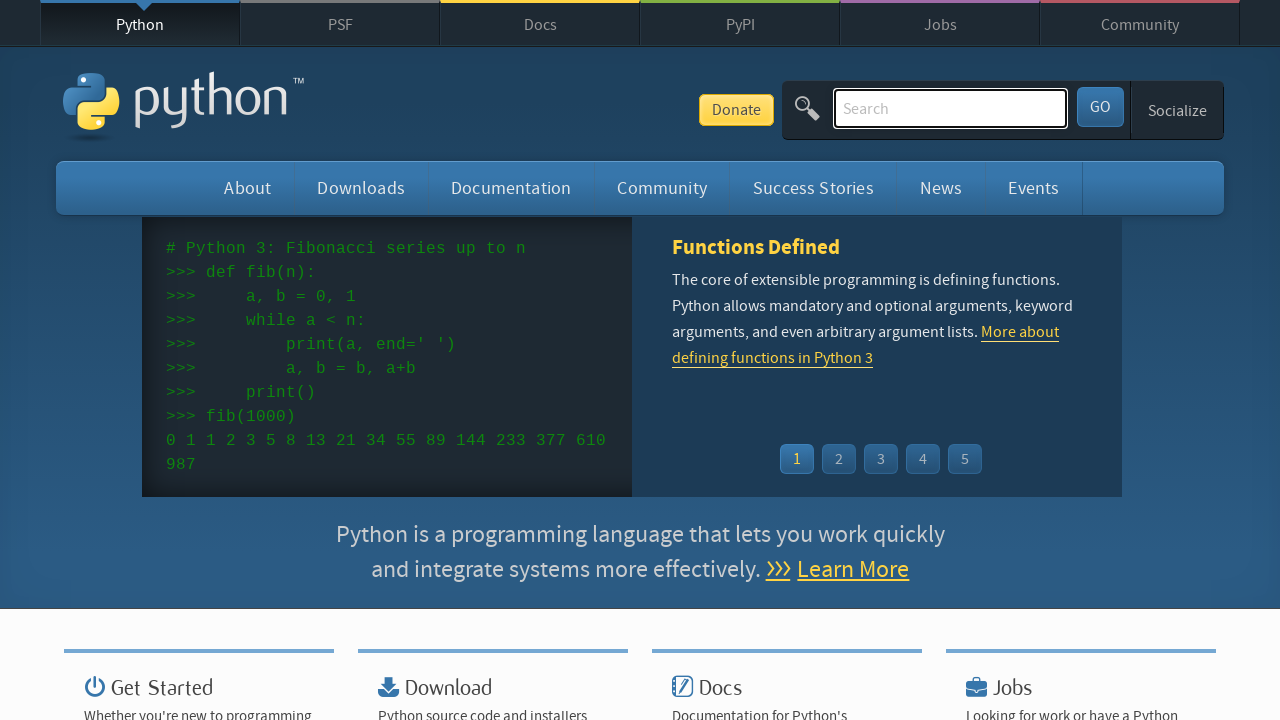

Filled search field with 'python' on #id-search-field
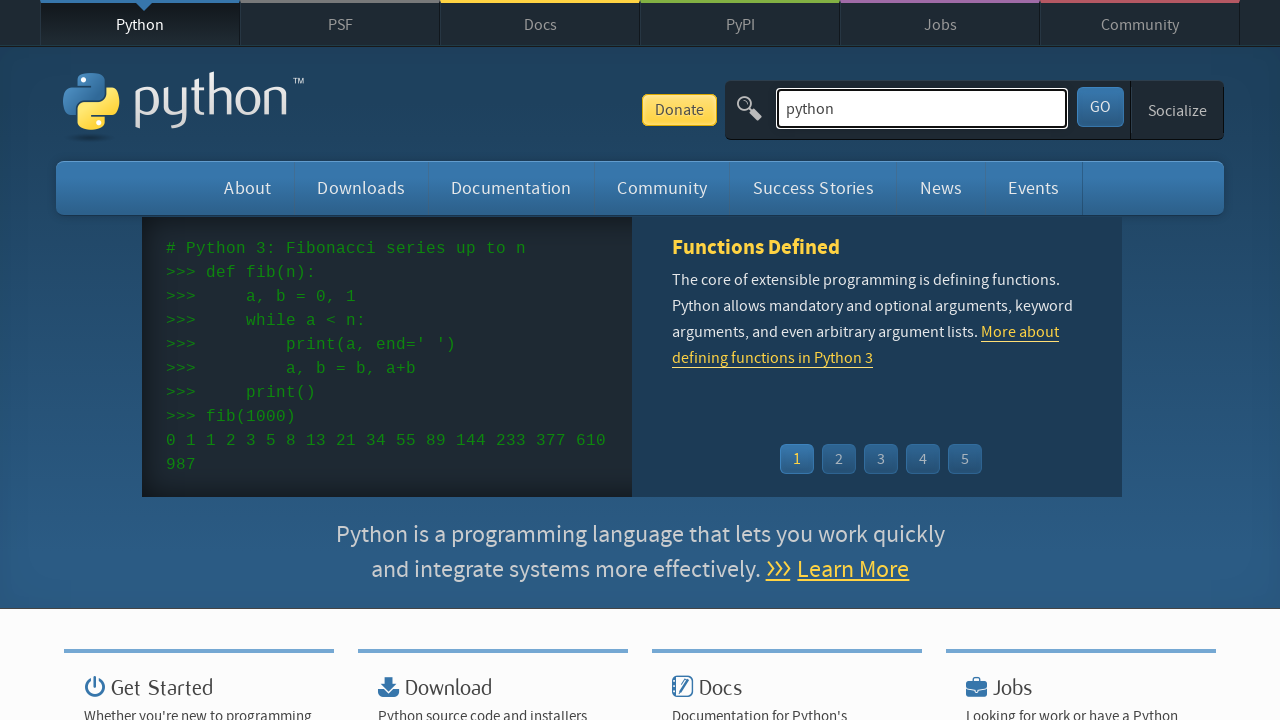

Pressed Enter to submit search for 'python' on #id-search-field
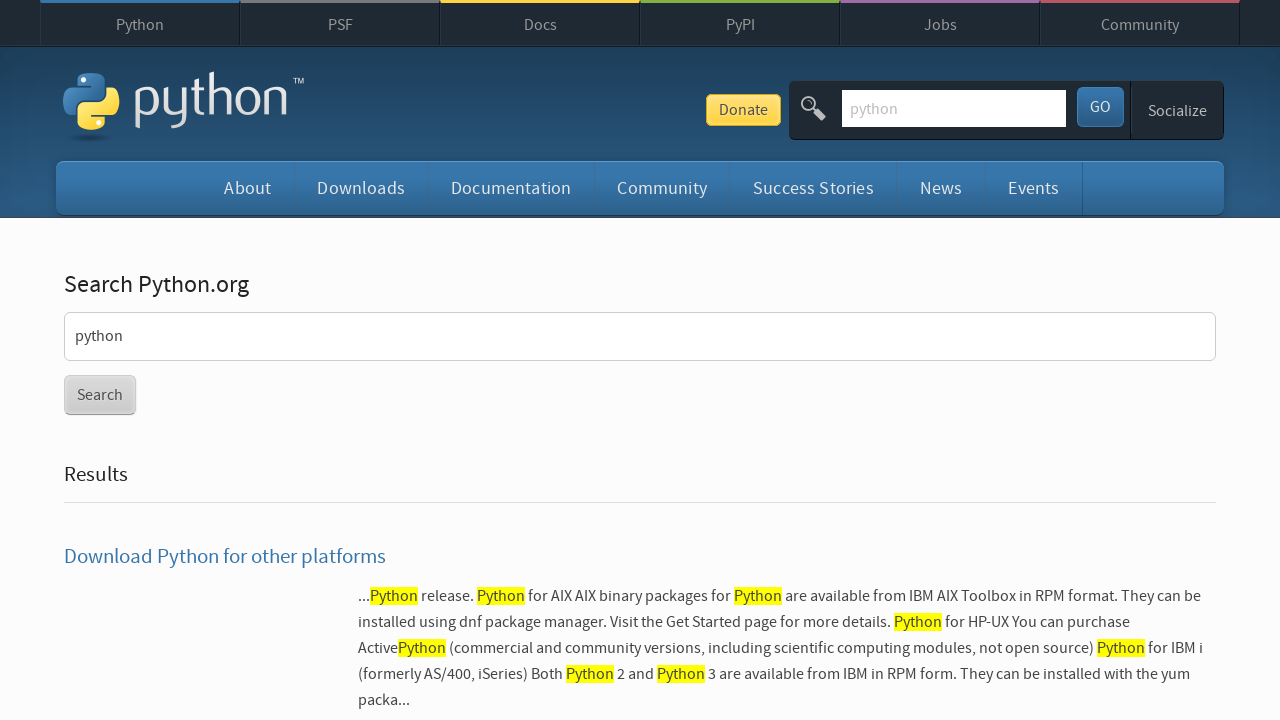

Search results page loaded
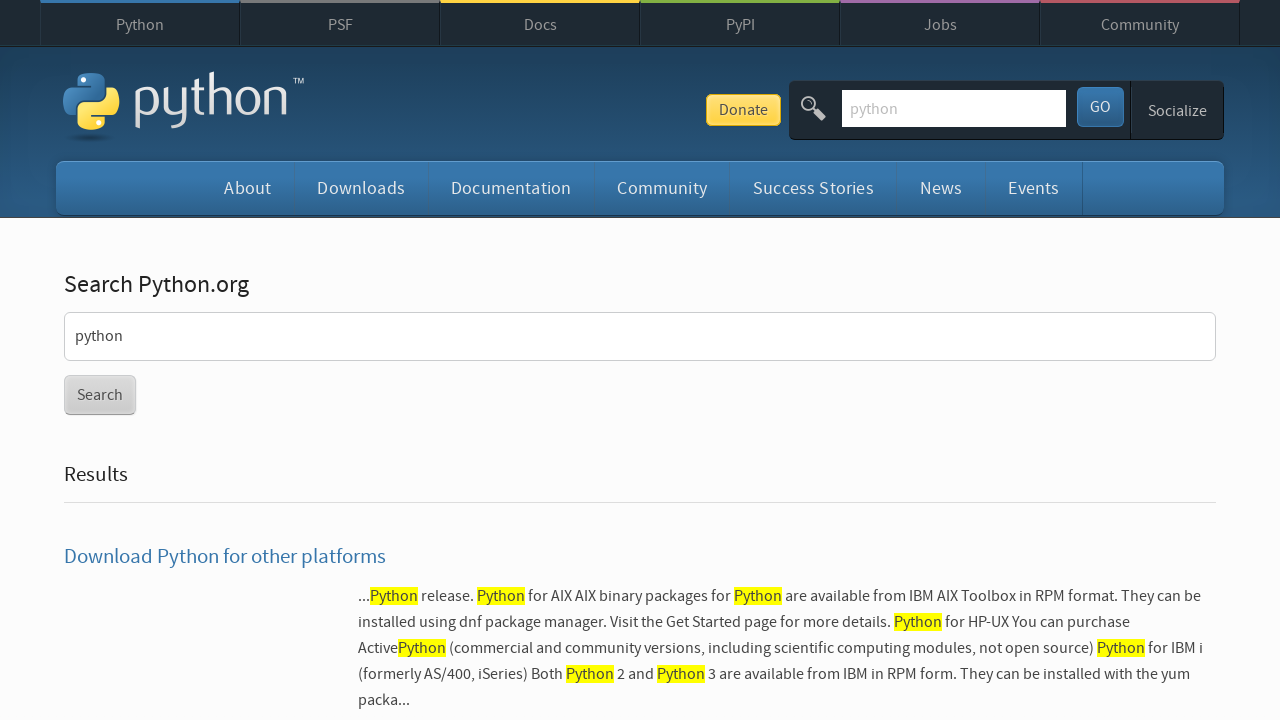

Navigated back to previous page
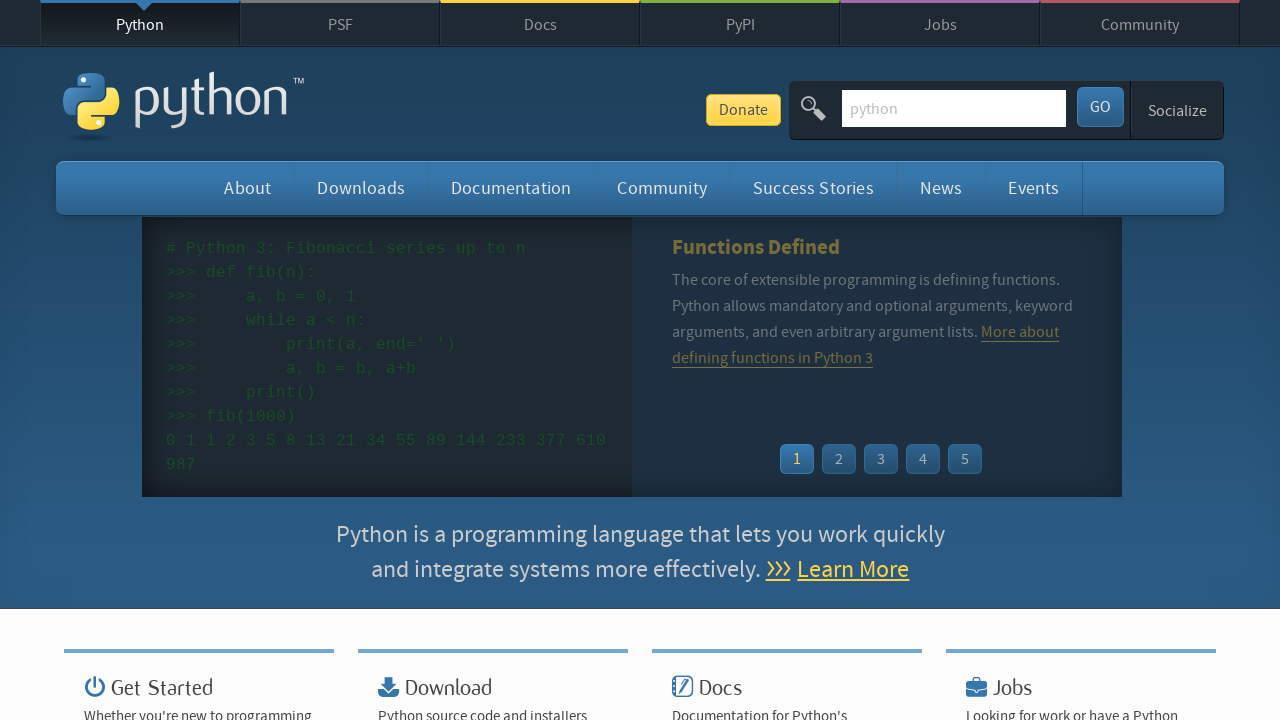

Previous page loaded
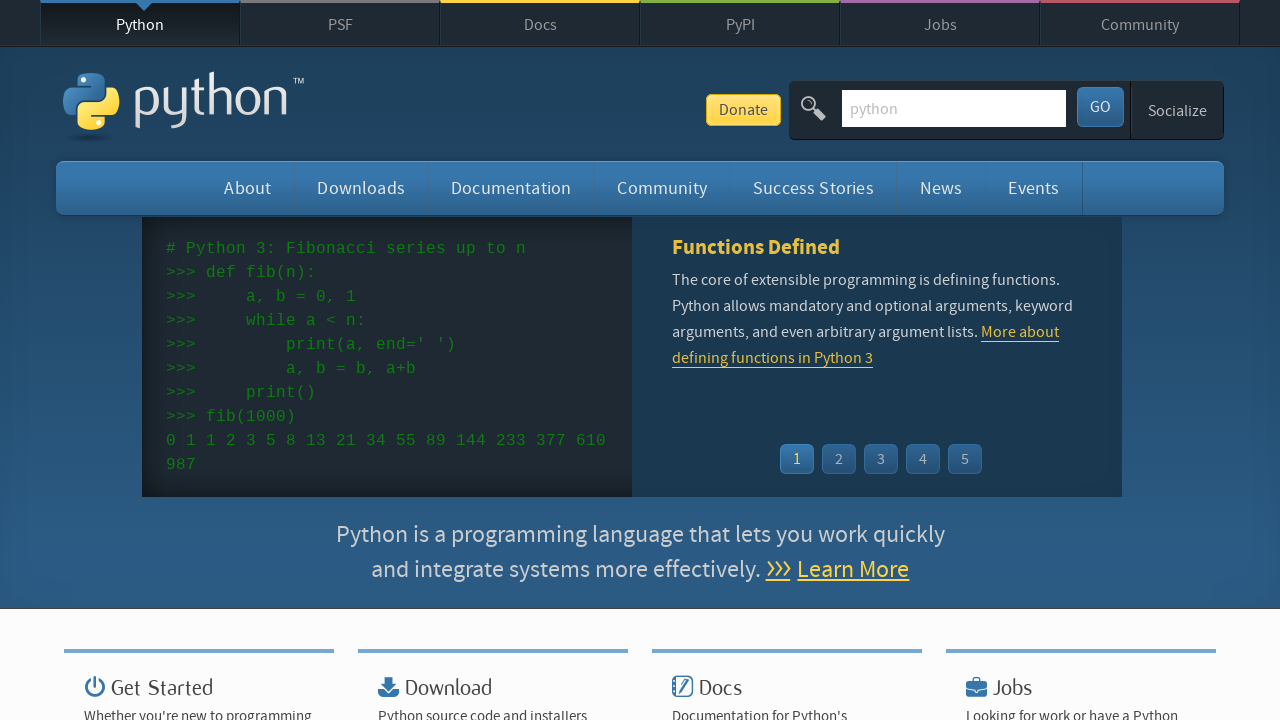

Filled search field with 'anaconda' on #id-search-field
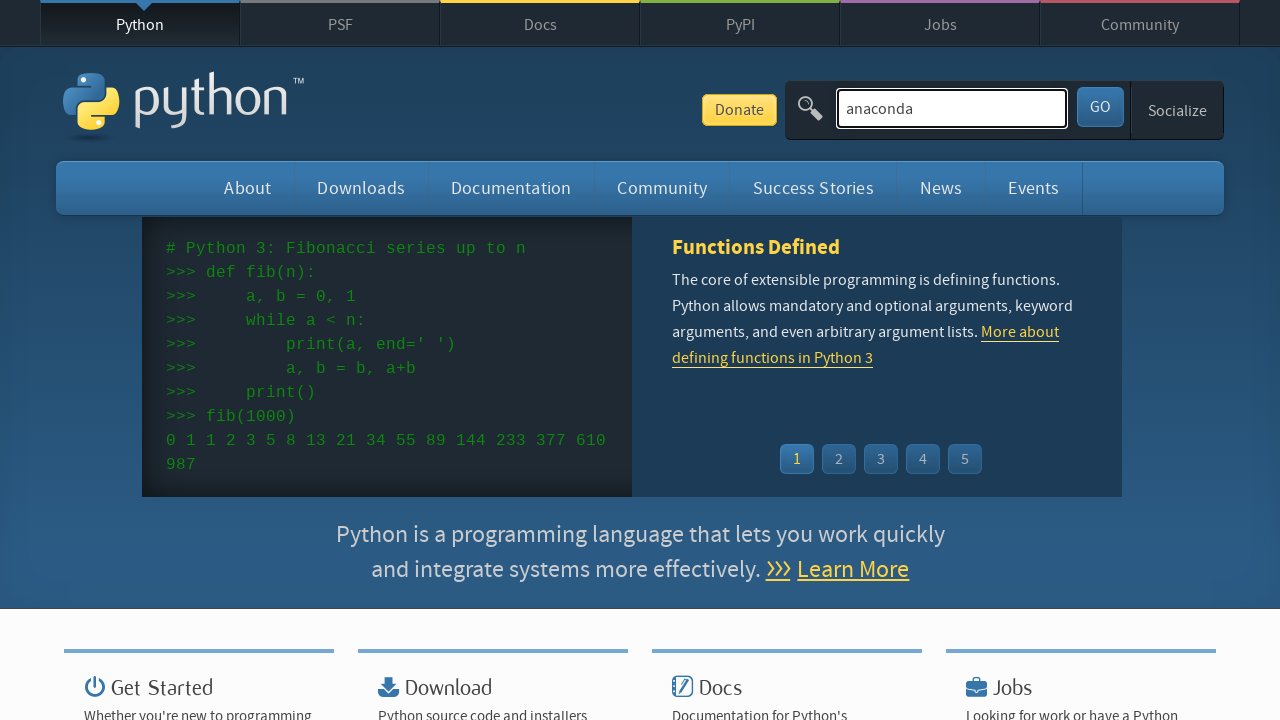

Pressed Enter to submit search for 'anaconda' on #id-search-field
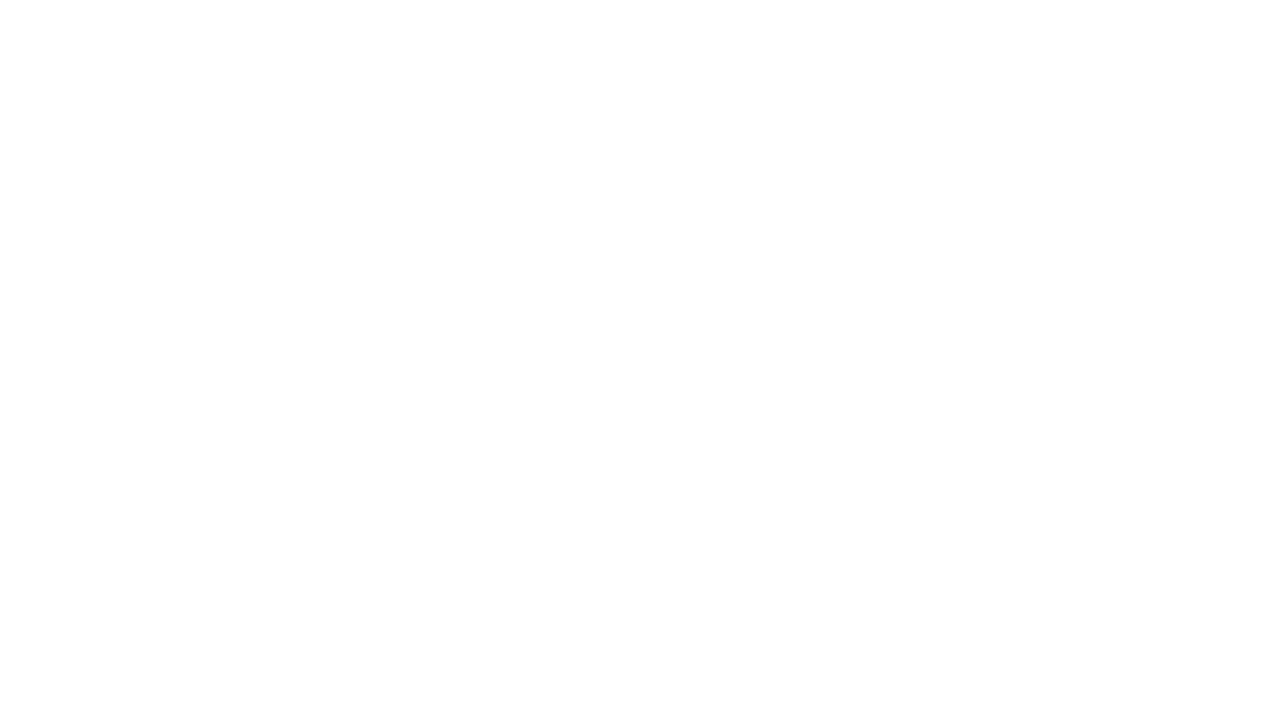

Search results for 'anaconda' loaded
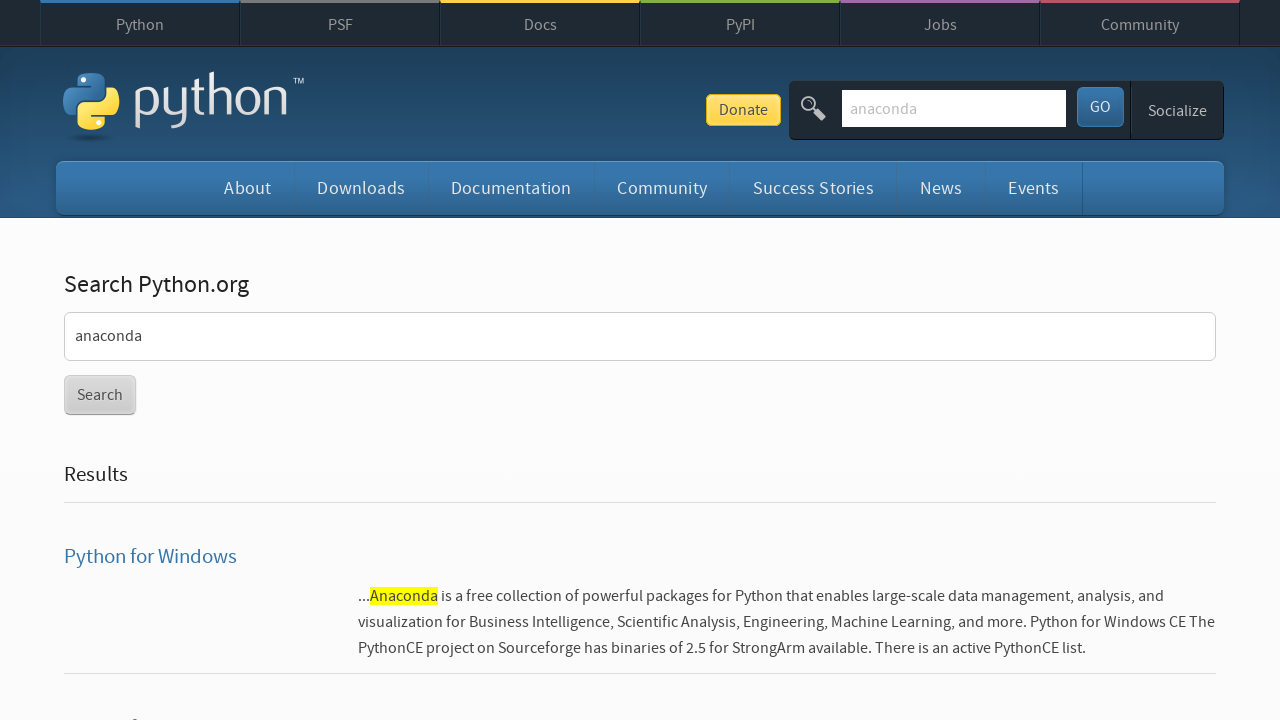

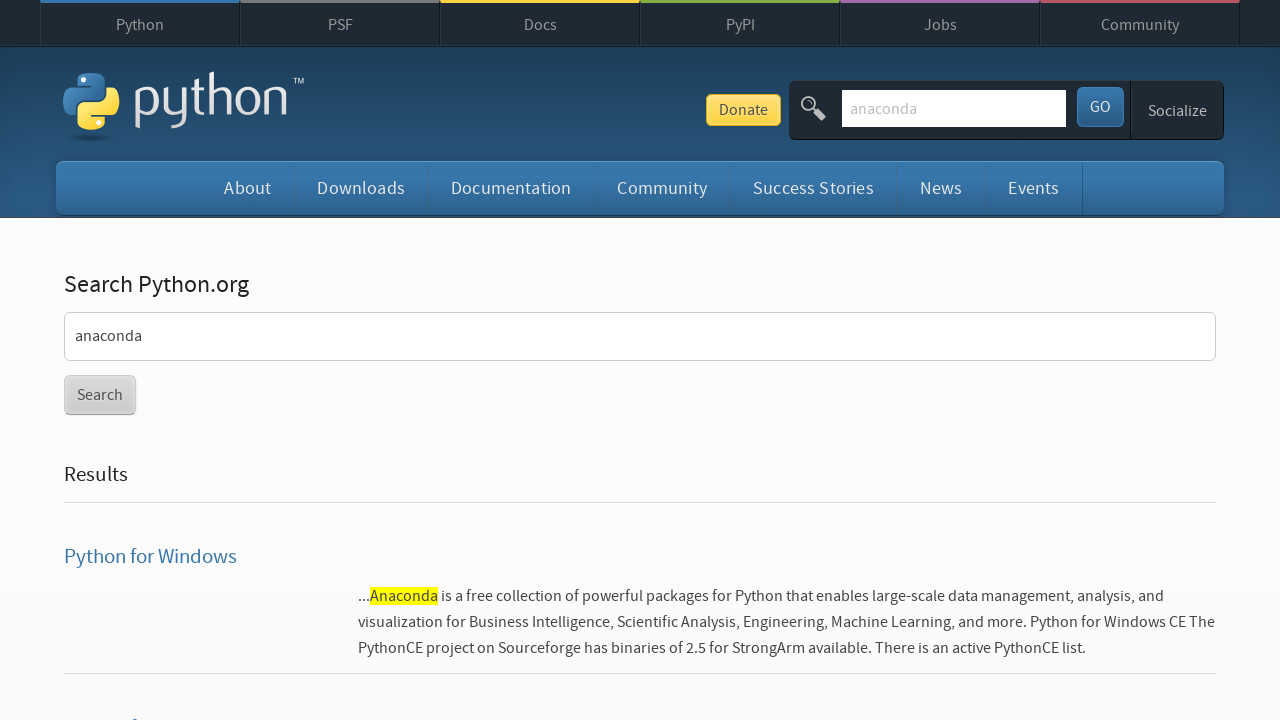